Tests the language switching functionality on the website by clicking on English and Russian language options and verifying the navigation text changes accordingly.

Starting URL: https://zetreex.com/

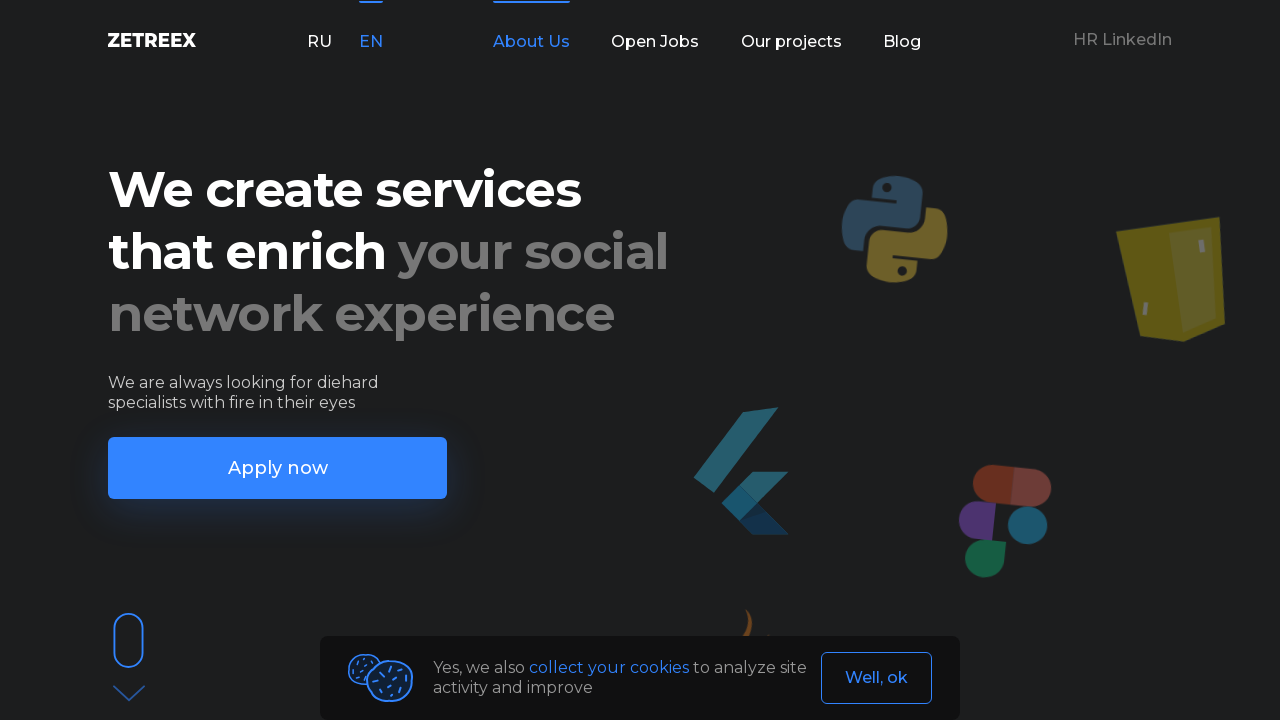

Clicked on English language option at (371, 42) on //*[@id="app"]/header/div/div/div[1]/div[2]/p
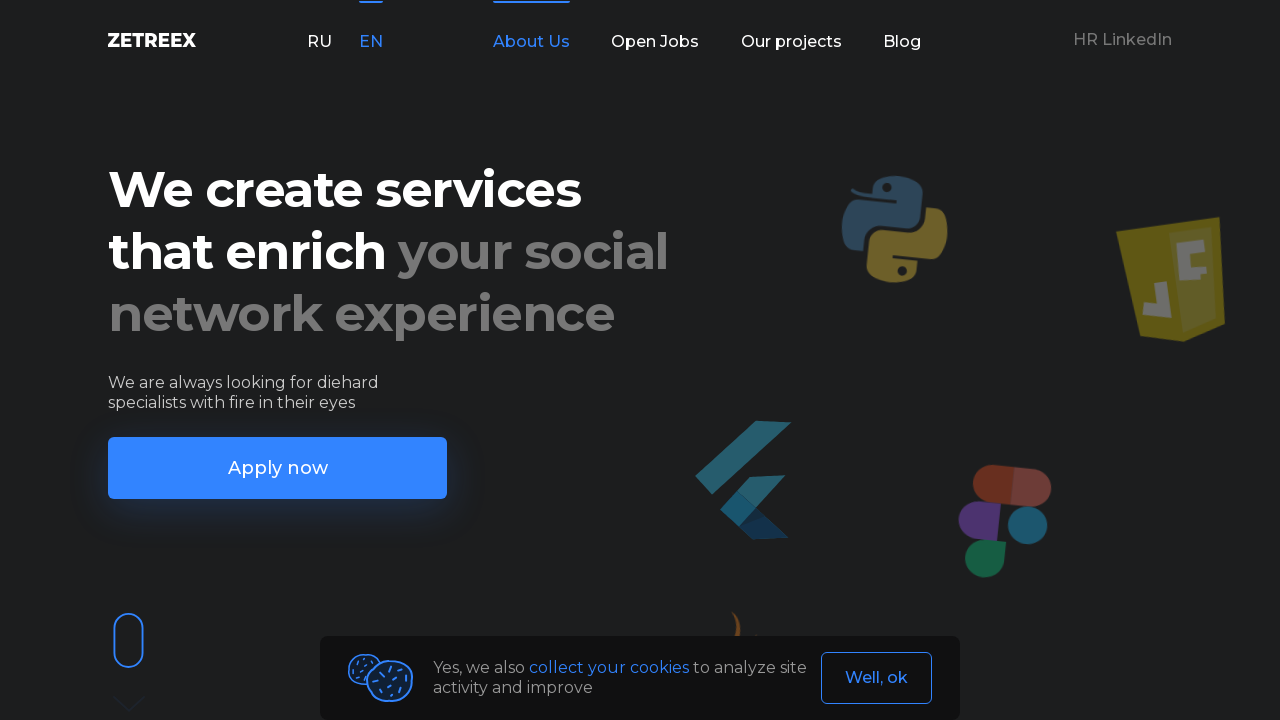

Waited for English navigation text to appear
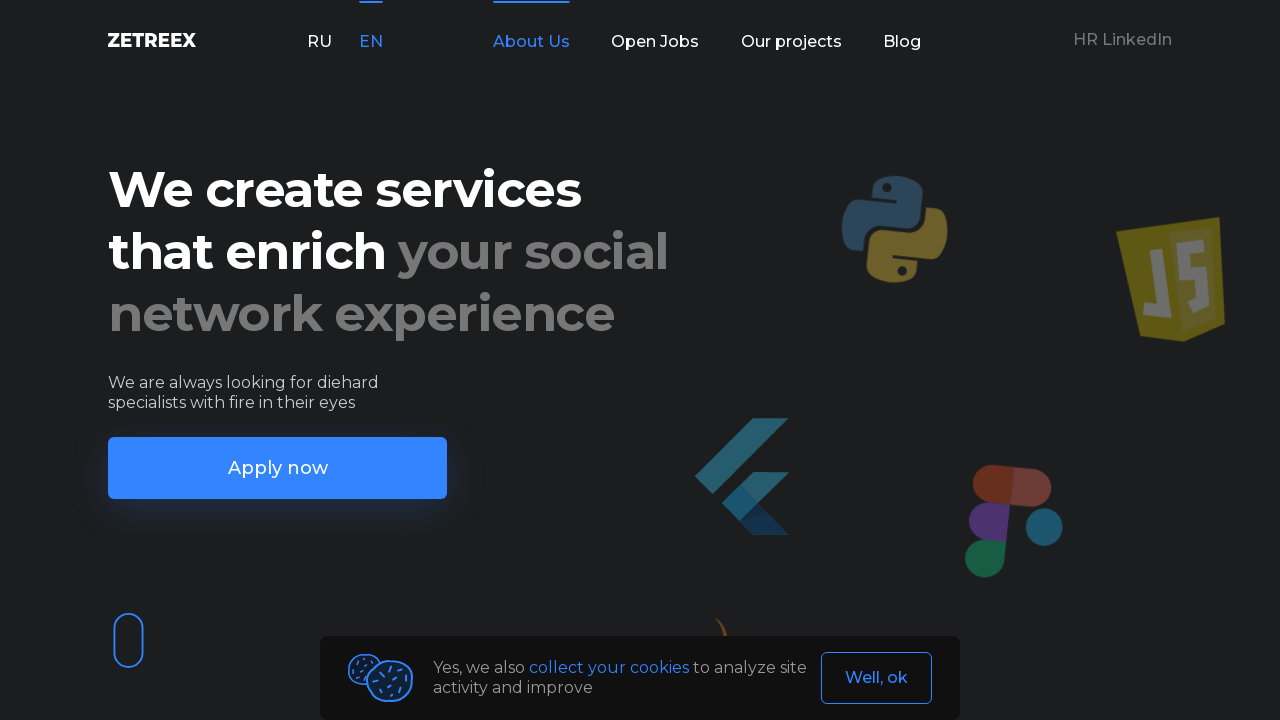

Located English navigation text element
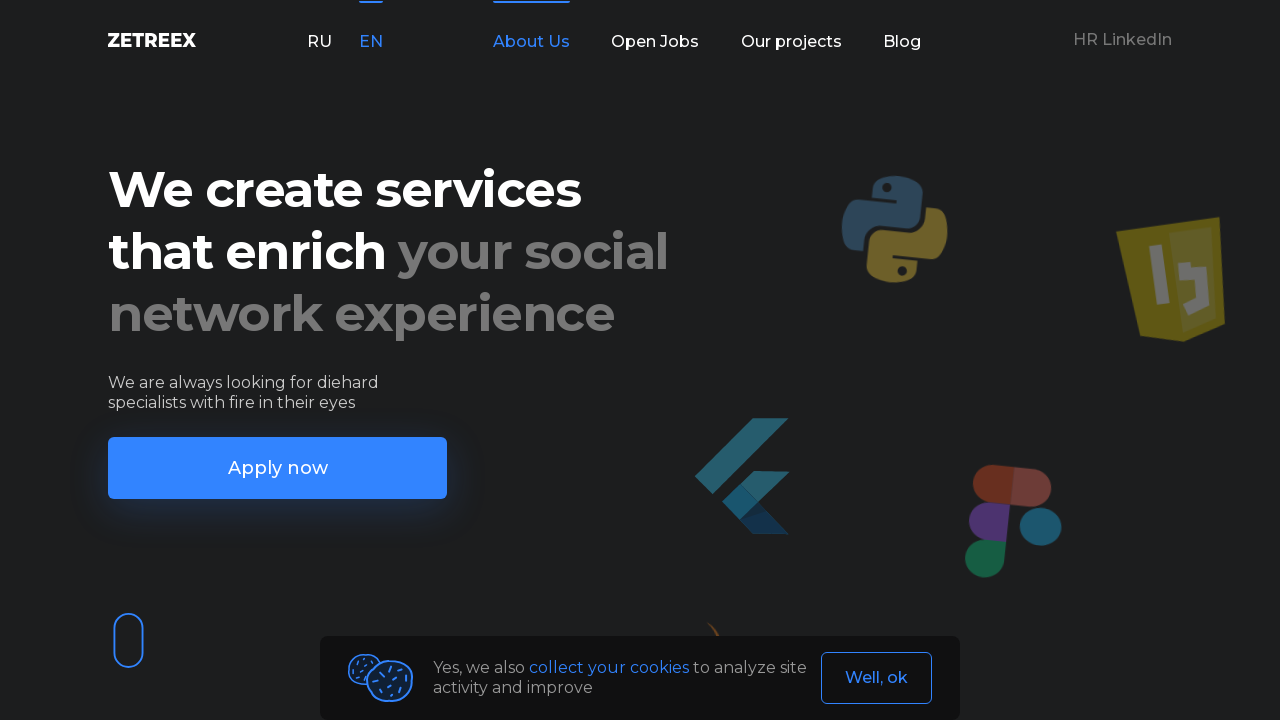

Clicked on Russian language option at (319, 42) on //*[@id="app"]/header/div/div/div[1]/div[1]/p
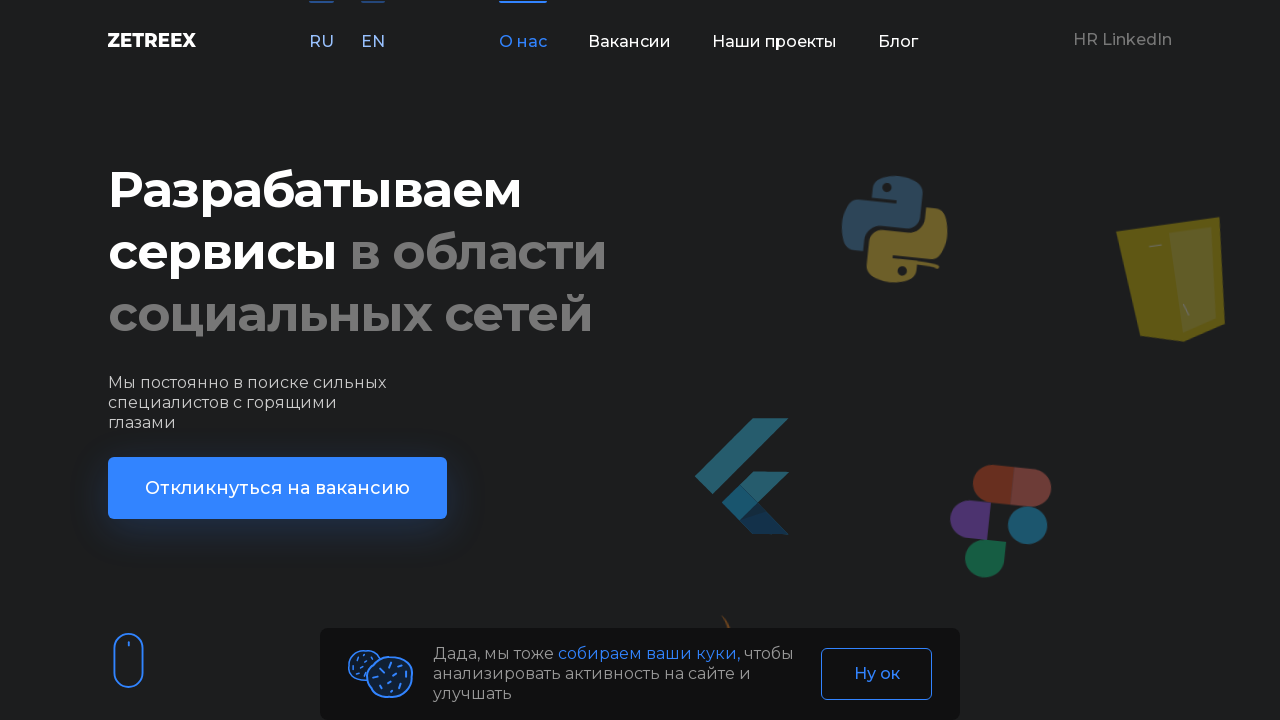

Waited for Russian navigation text to appear
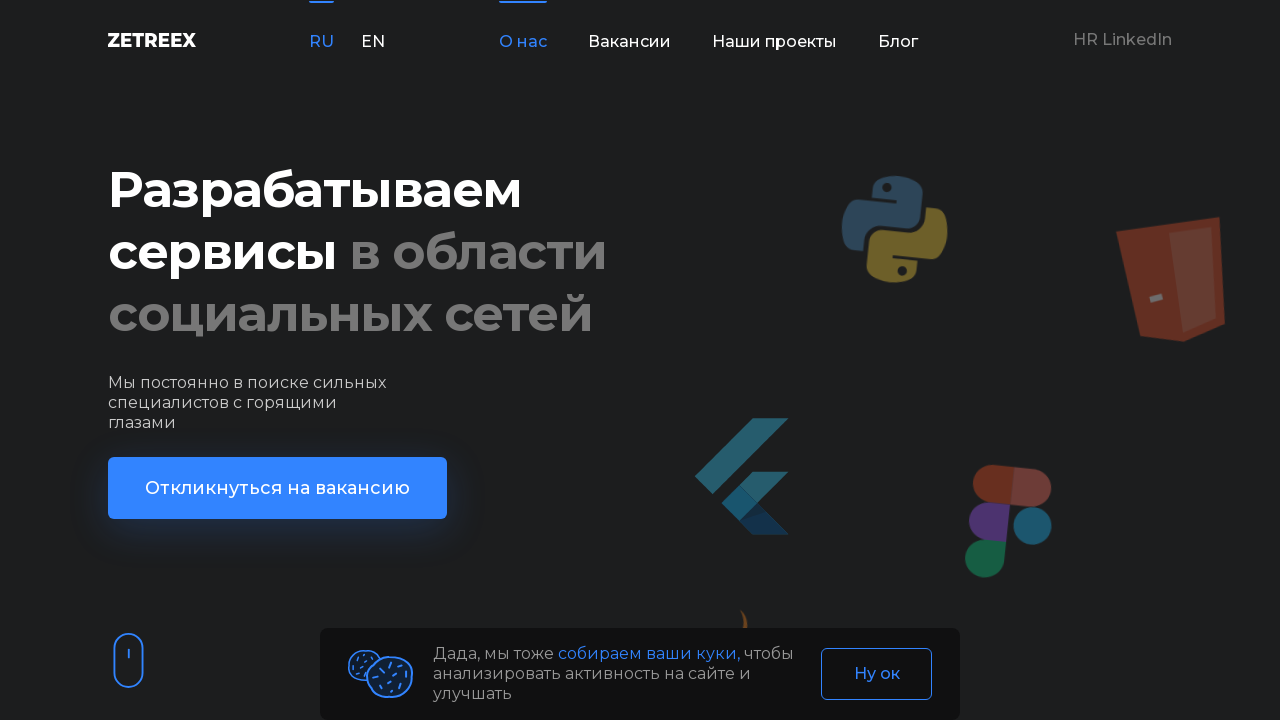

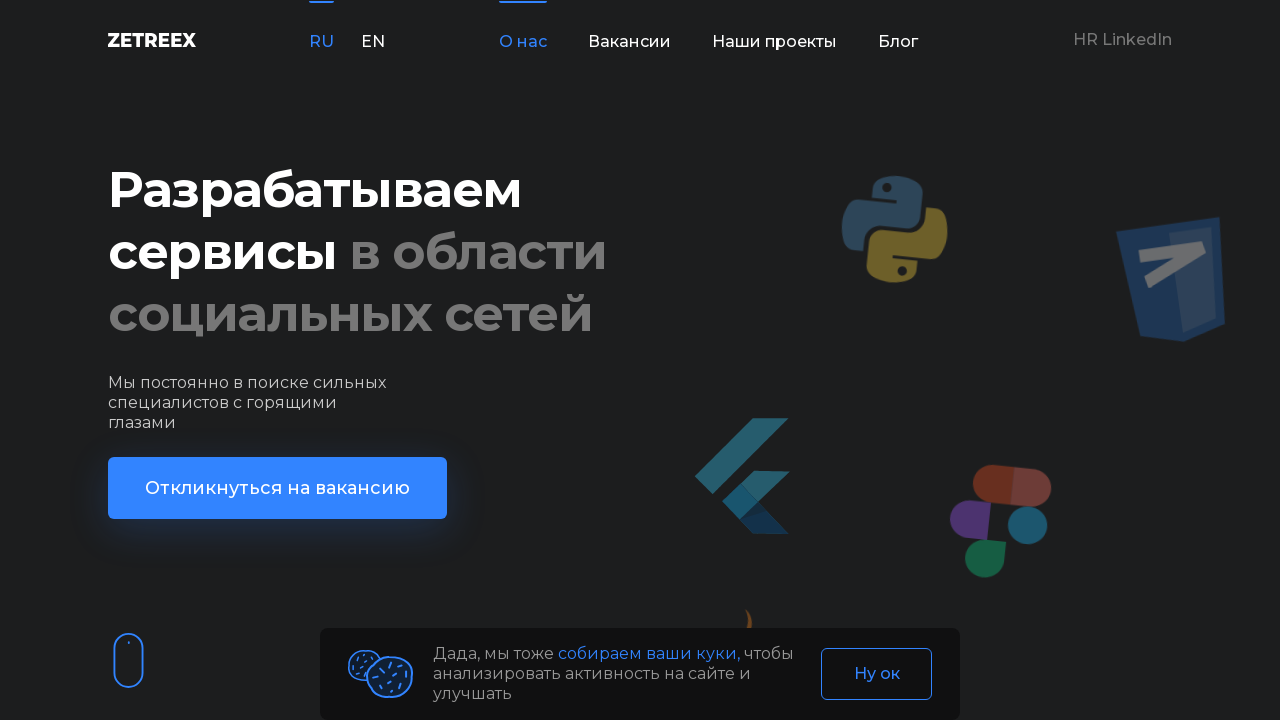